Tests date picker calendar functionality by selecting a specific date through year, month and day navigation

Starting URL: https://rahulshettyacademy.com/seleniumPractise/#/offers

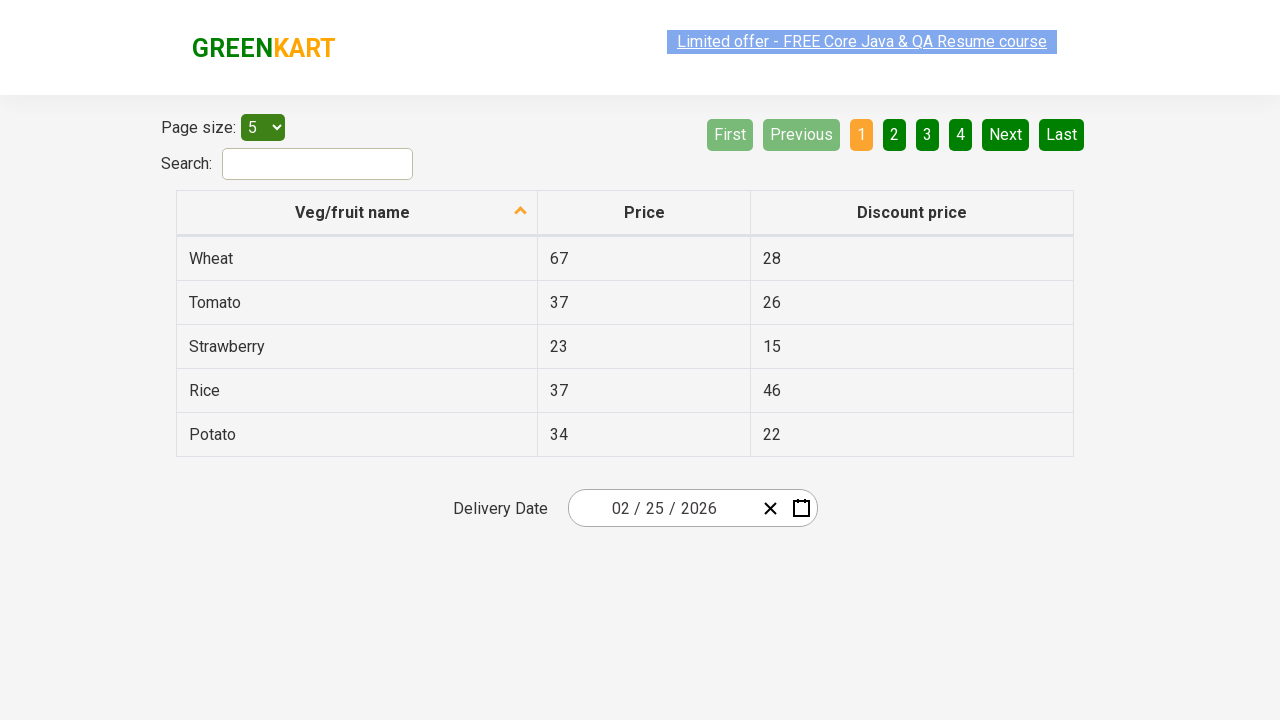

Clicked on date picker input to open calendar at (662, 508) on .react-date-picker__inputGroup
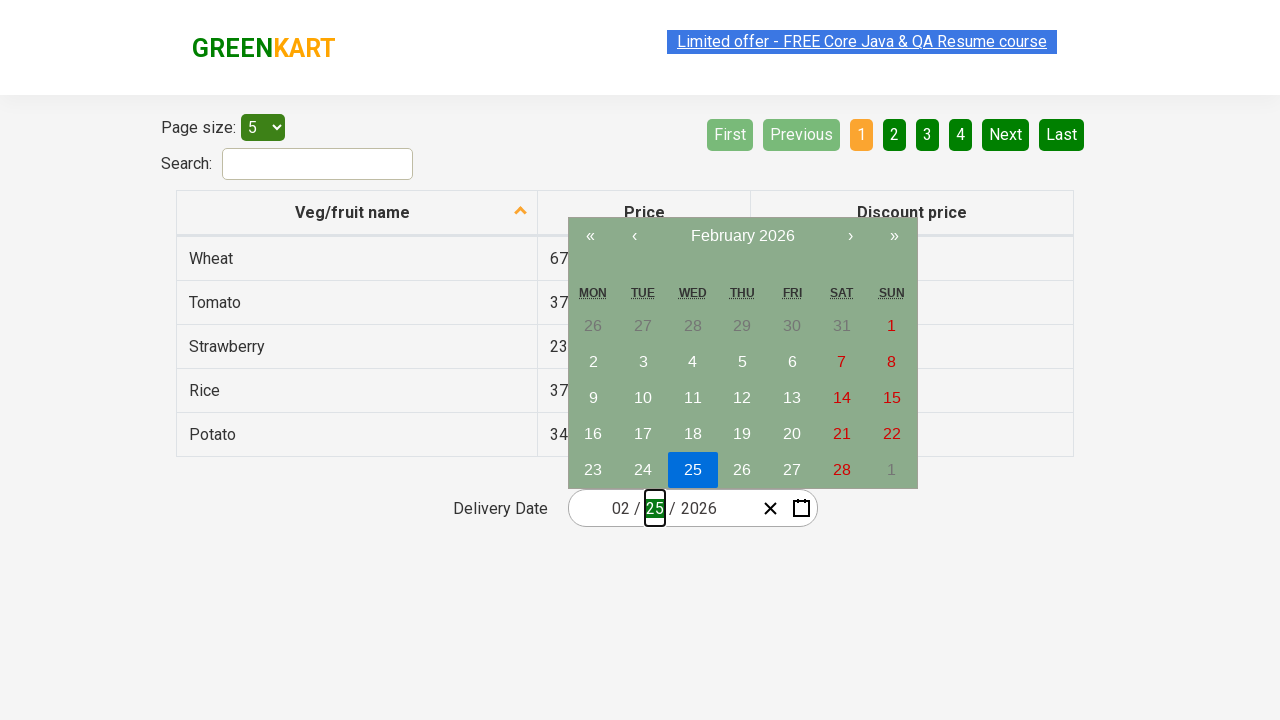

Clicked navigation label to navigate up one level (month to year view) at (742, 236) on .react-calendar__navigation__label
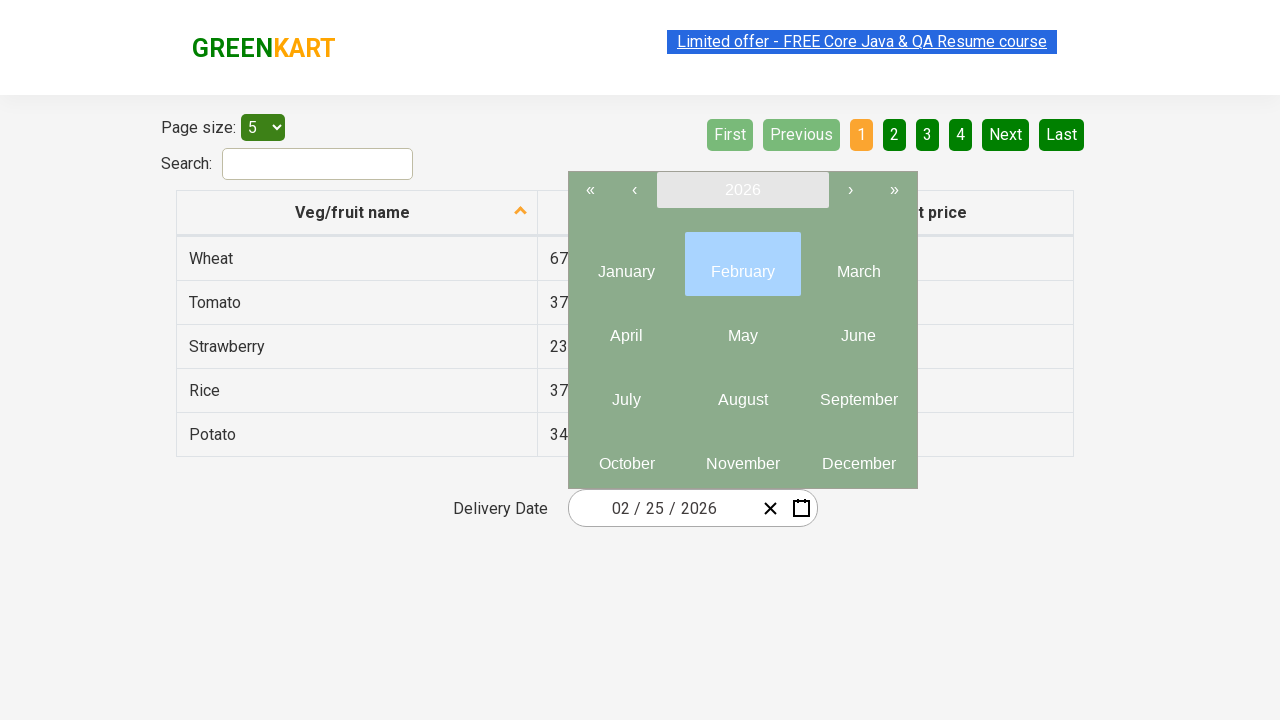

Clicked navigation label again to navigate to decade/year selection view at (742, 190) on .react-calendar__navigation__label
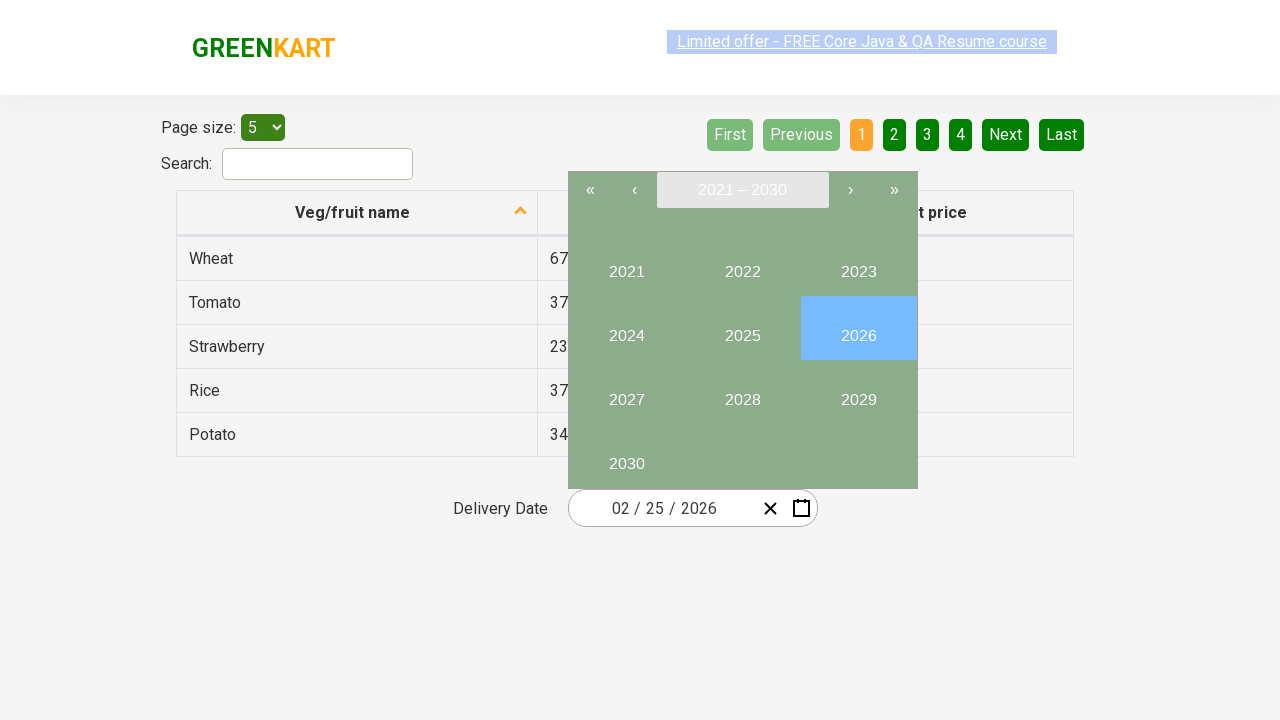

Selected year 2023 from year view at (858, 264) on internal:text="2023"i
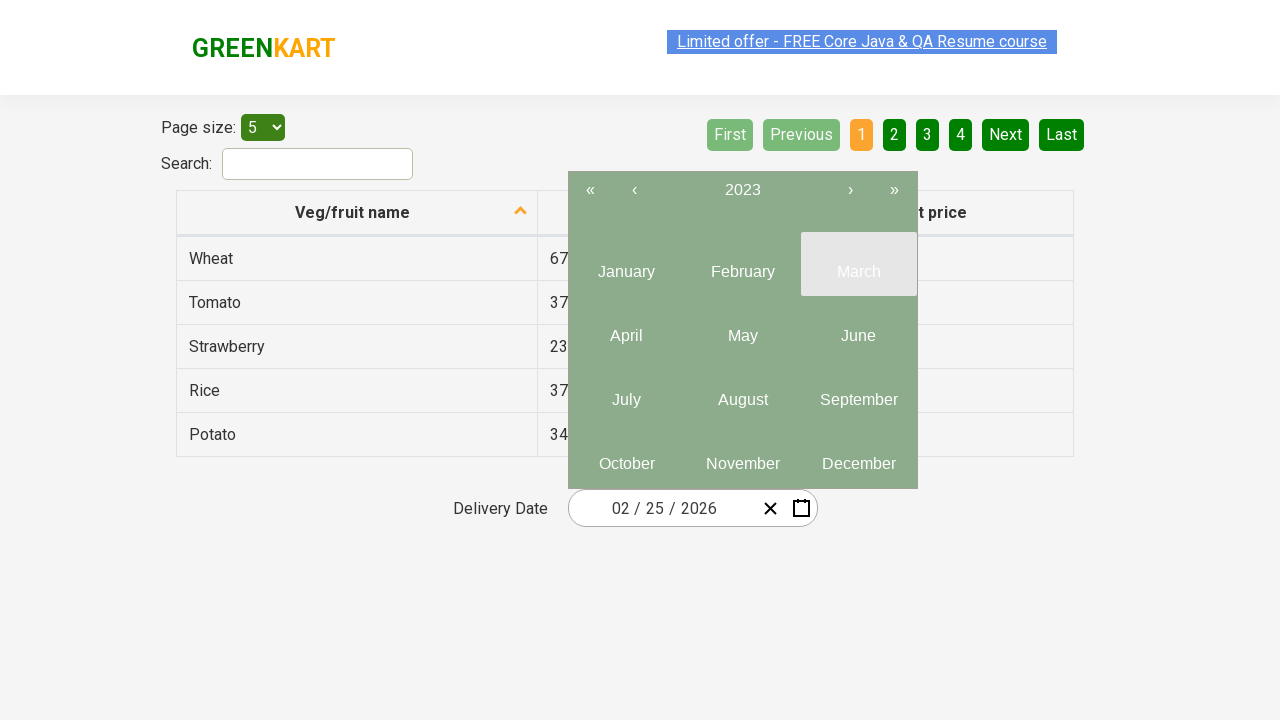

Selected June (6th month) from 2023 at (858, 328) on .react-calendar__year-view__months__month >> nth=5
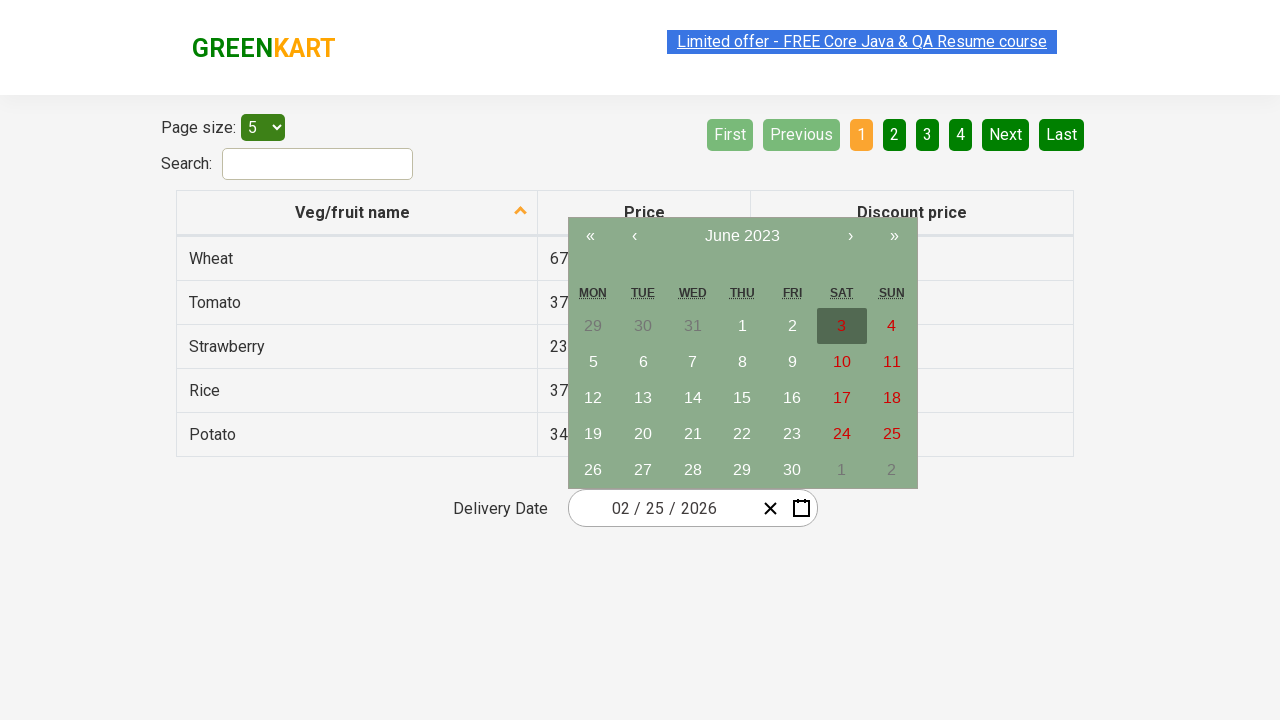

Selected day 15 from June 2023 calendar at (742, 398) on xpath=//abbr[text()='15']
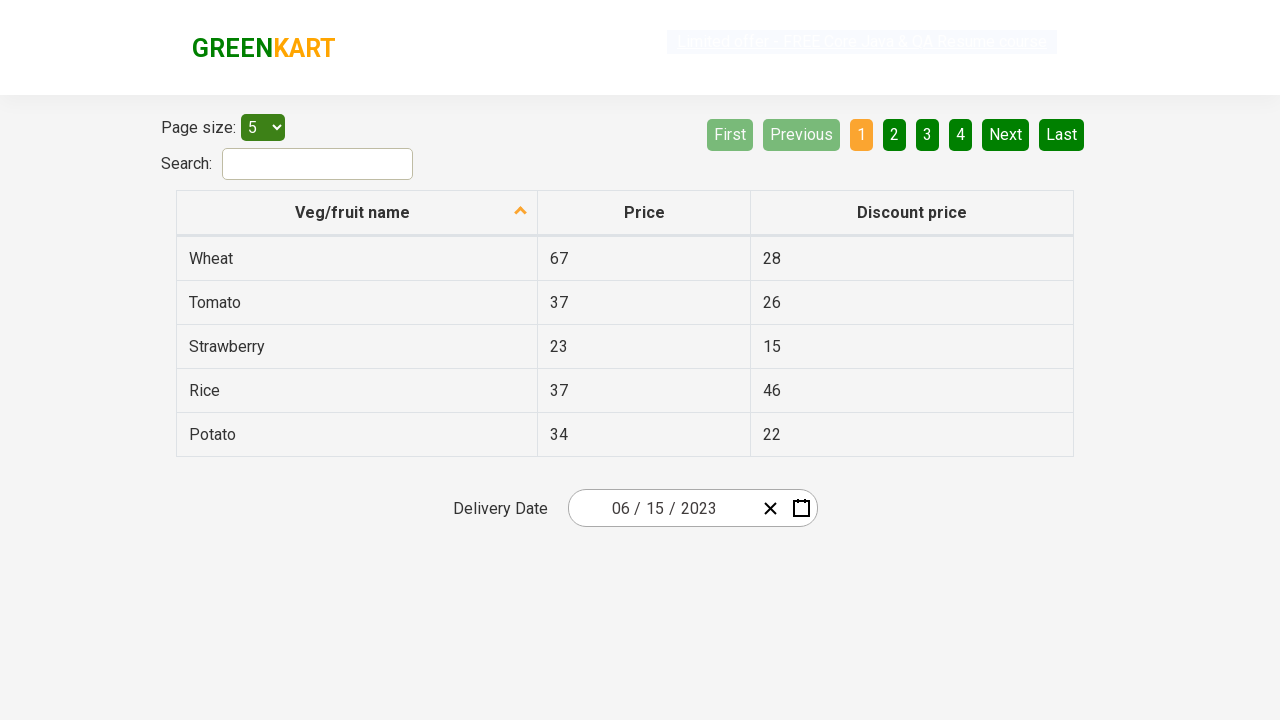

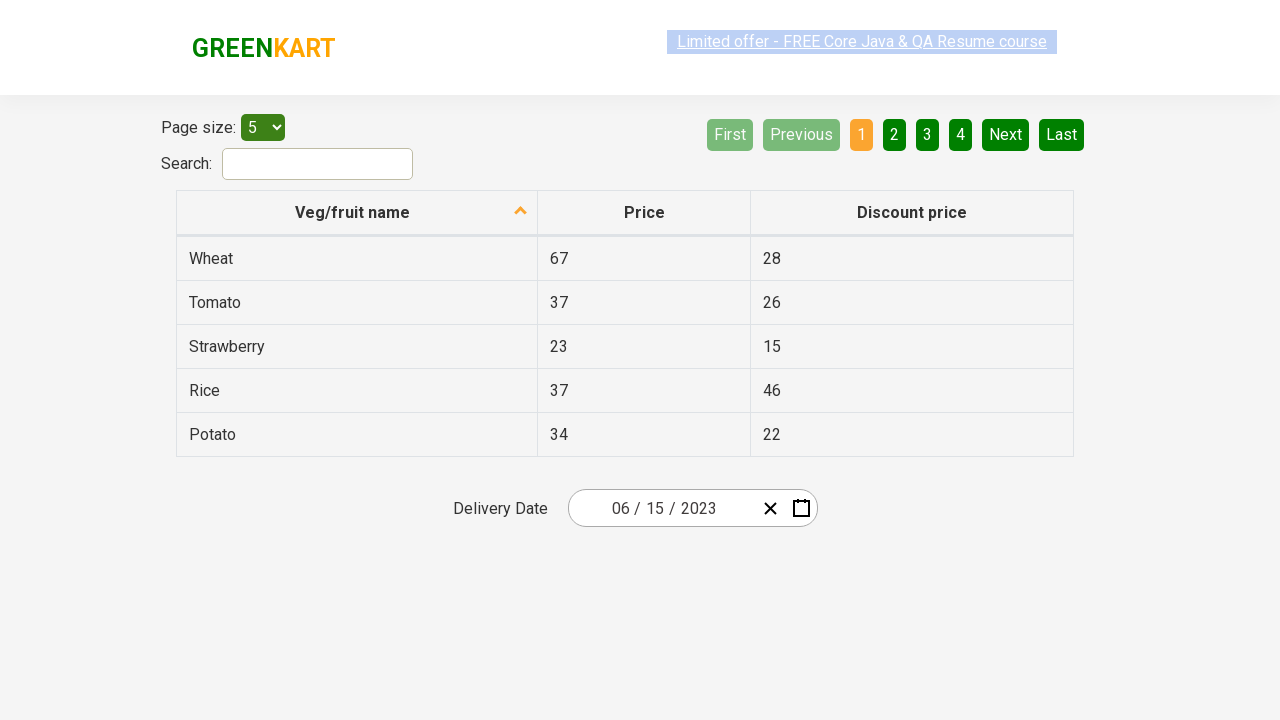